Tests dynamic loading functionality where an element is hidden and becomes visible after clicking a button and waiting for a loading bar to complete.

Starting URL: http://the-internet.herokuapp.com/dynamic_loading/1

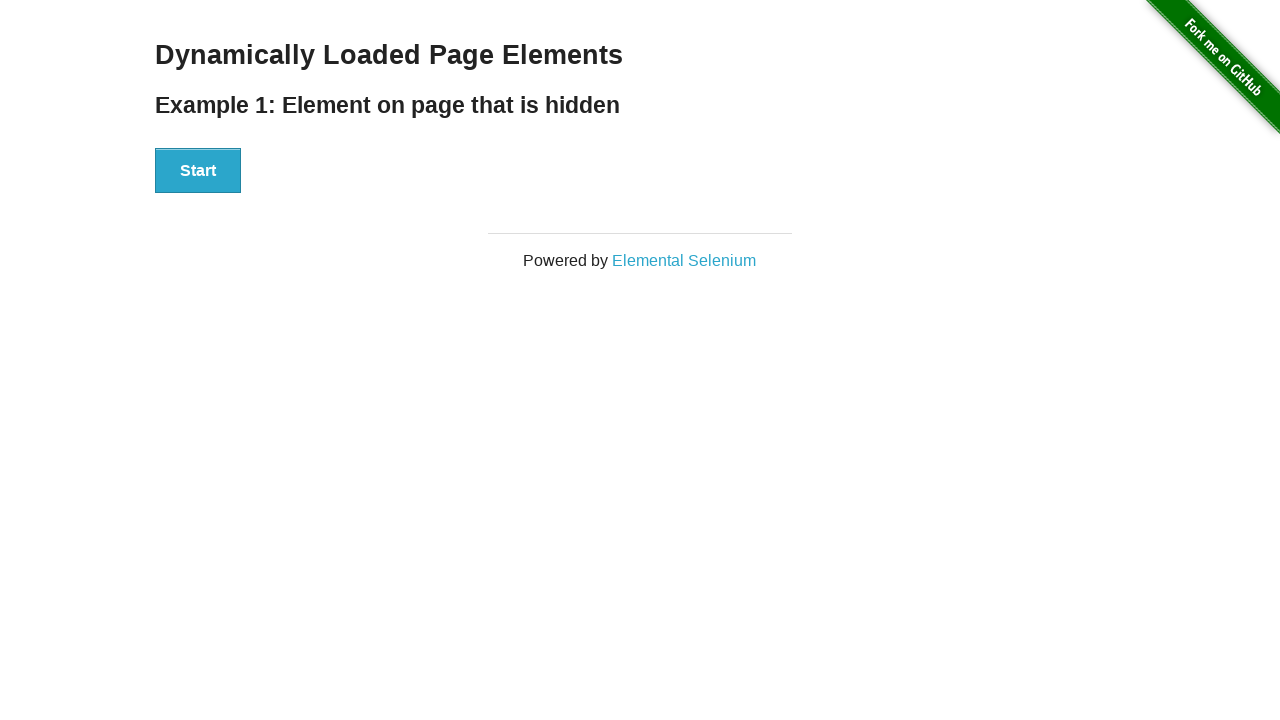

Clicked the Start button to trigger dynamic loading at (198, 171) on #start button
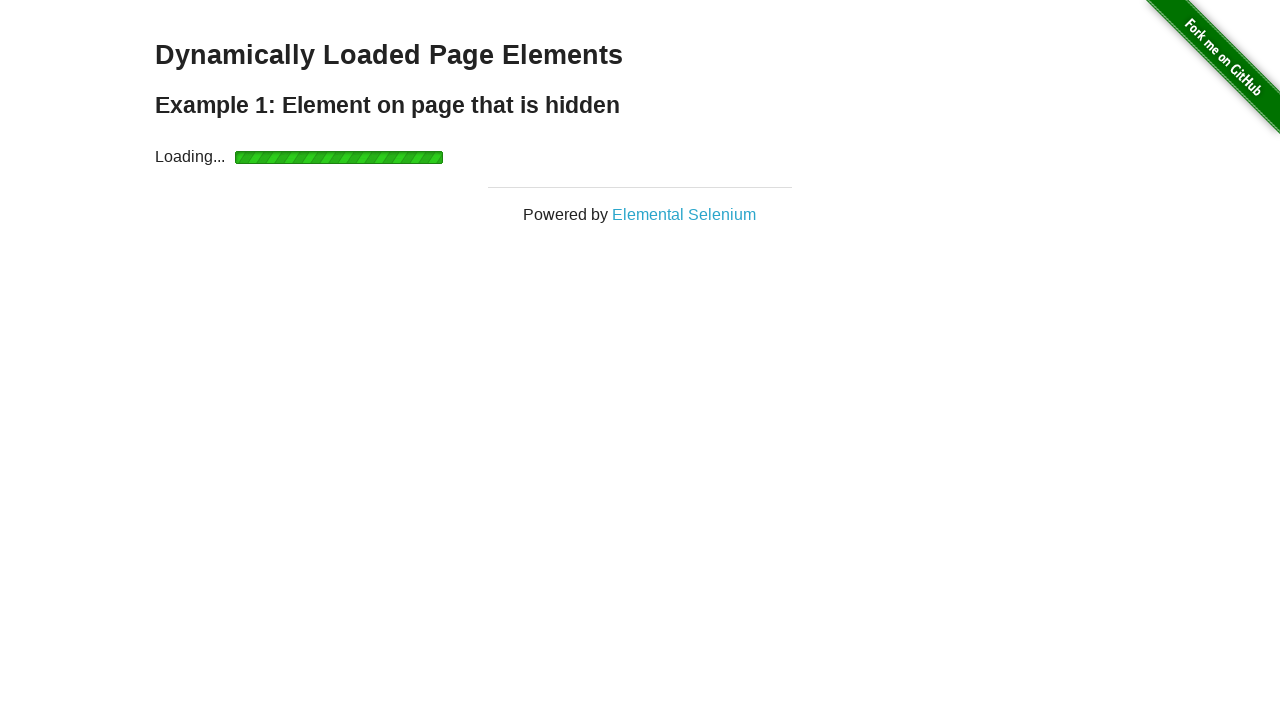

Waited for loading bar to complete and finish element to become visible
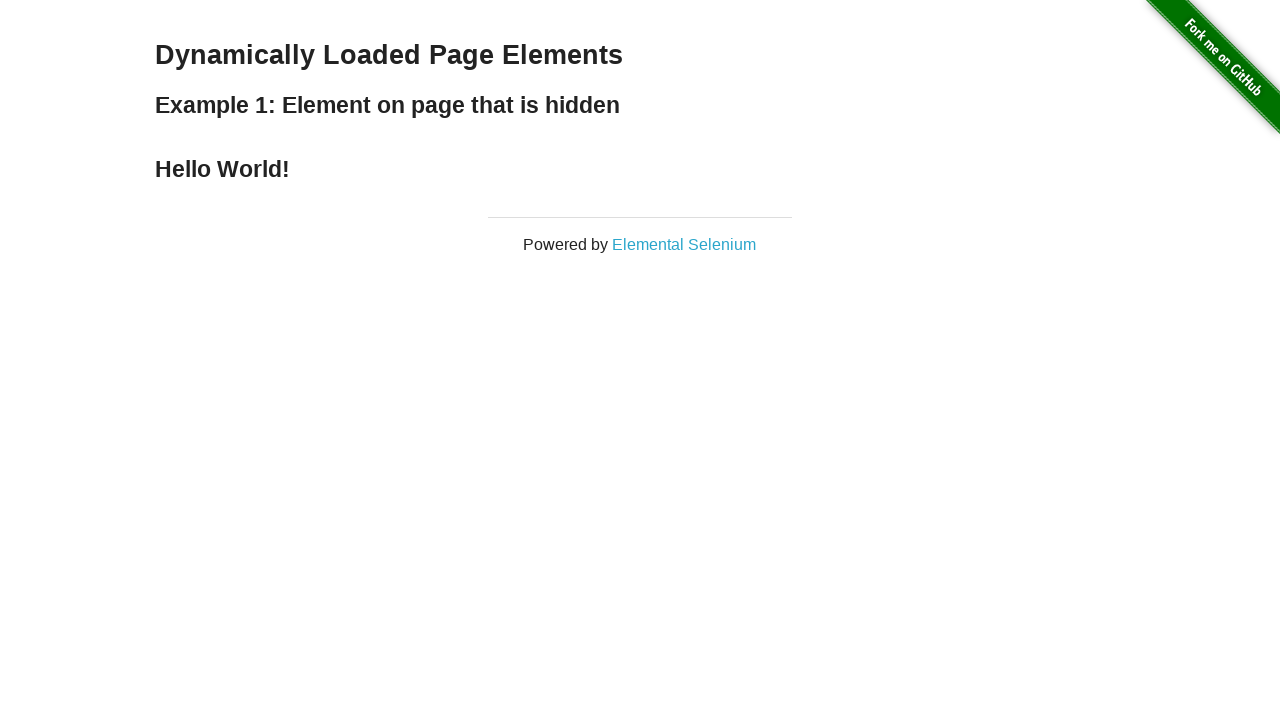

Retrieved text content from finish element
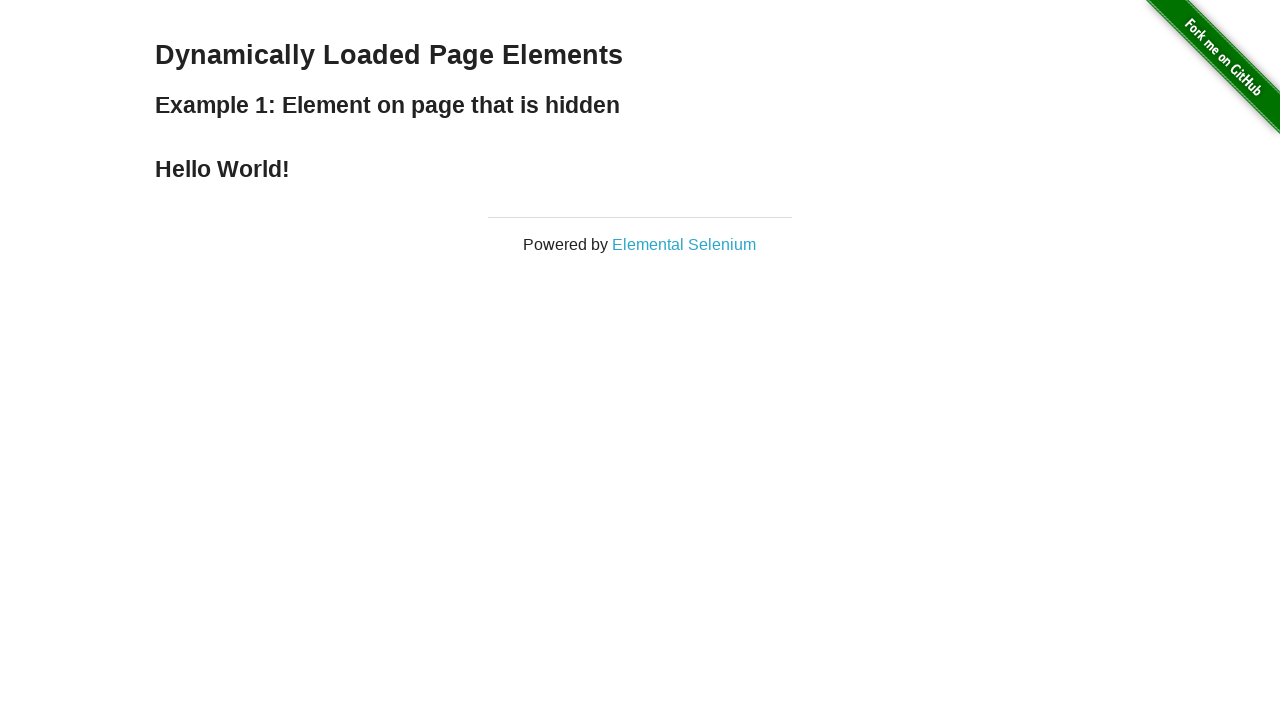

Verified that 'Hello World!' text is present in finish element
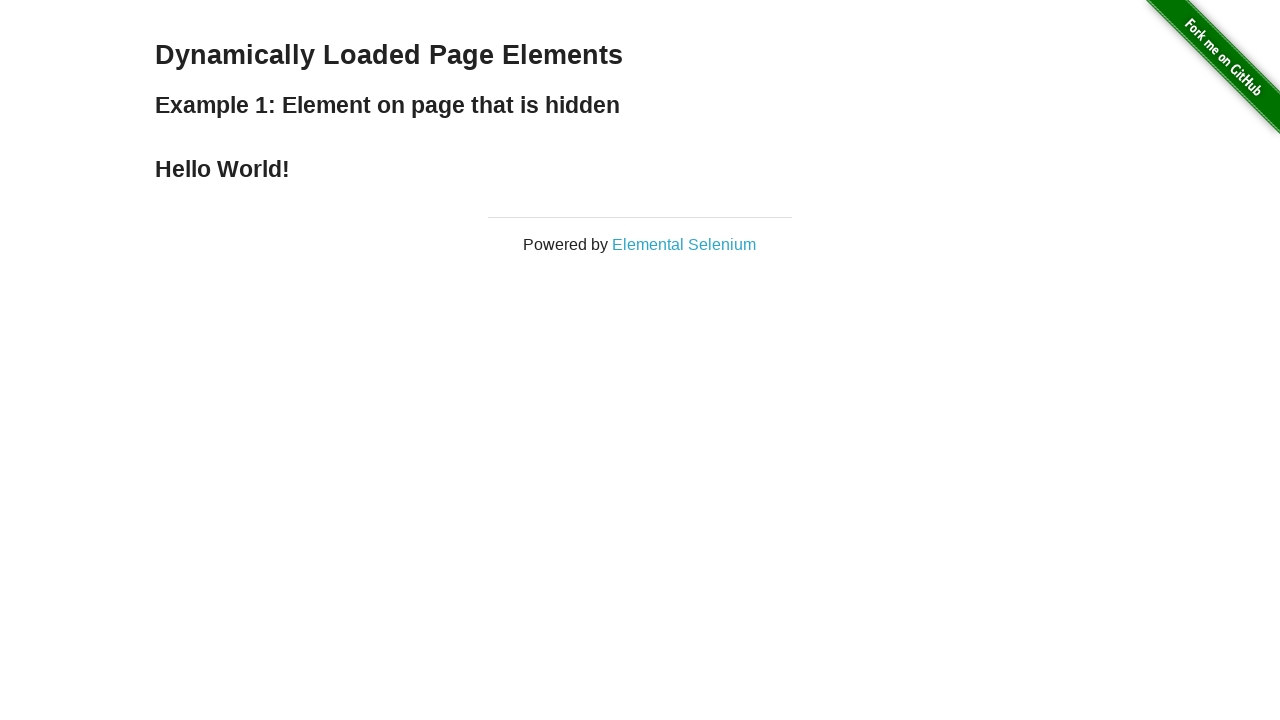

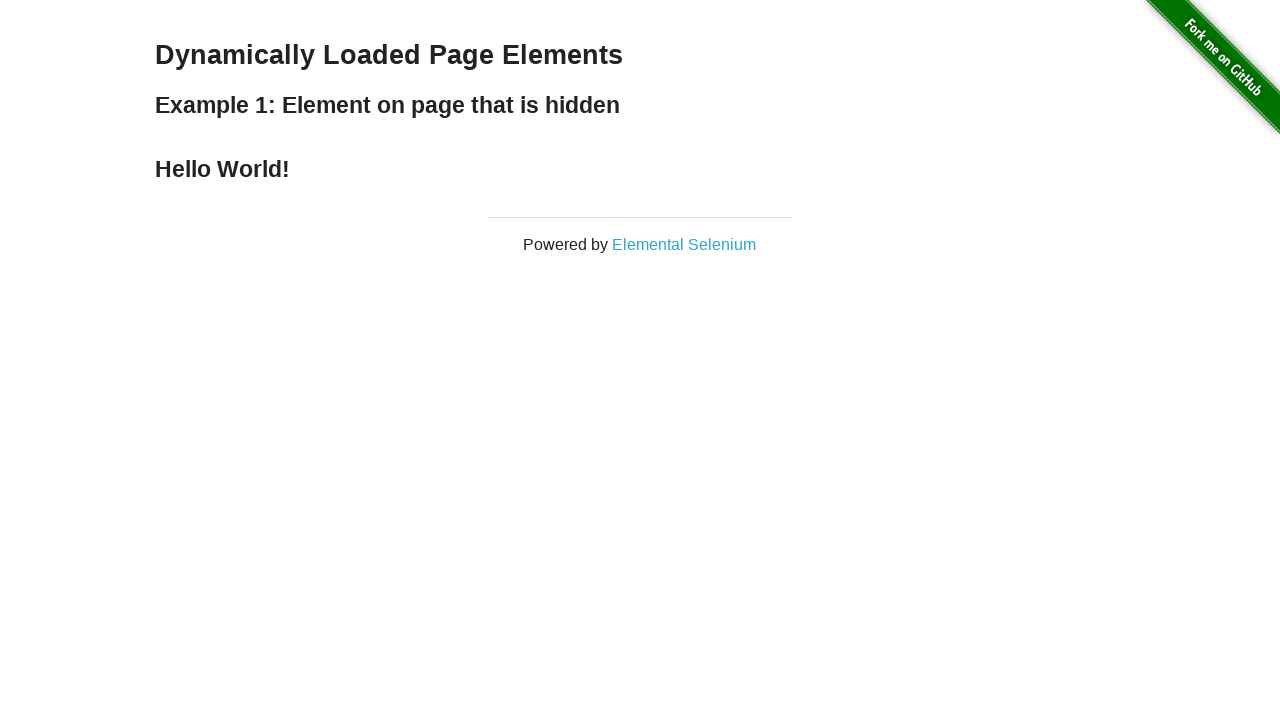